Navigates to RedBus homepage and verifies the page loads successfully

Starting URL: https://www.redbus.in/

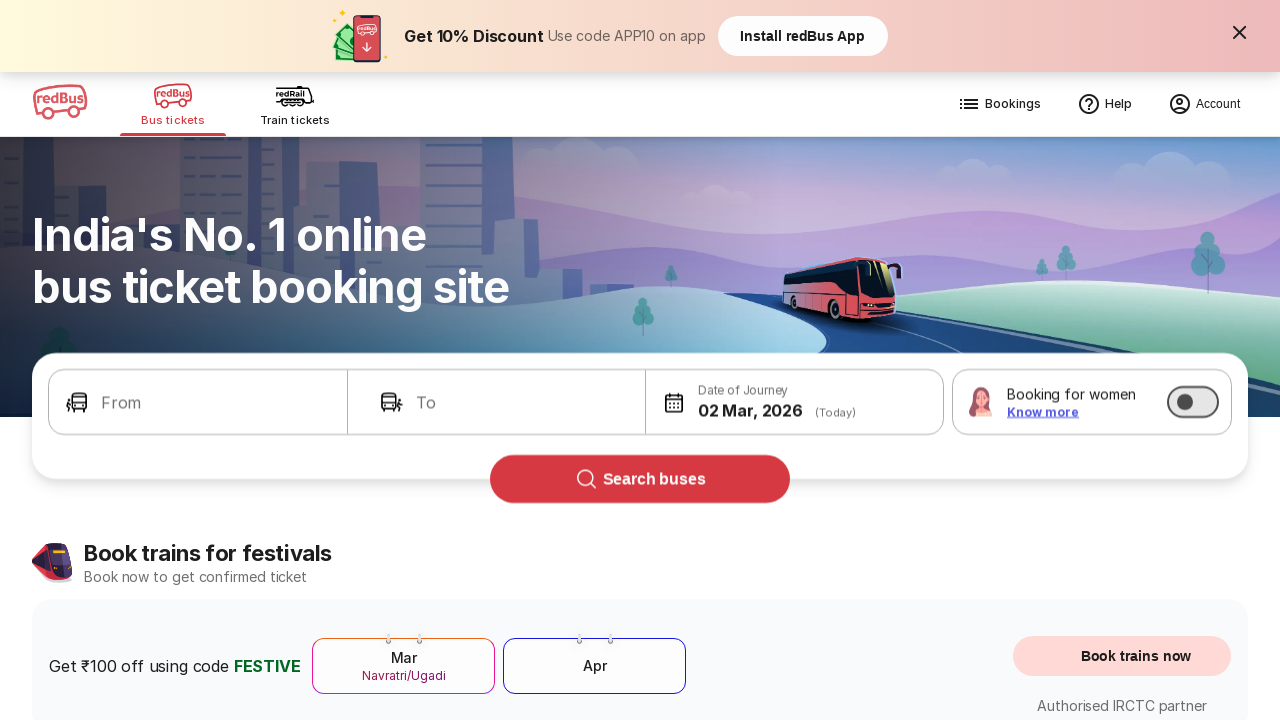

Waited for page DOM content to be fully loaded
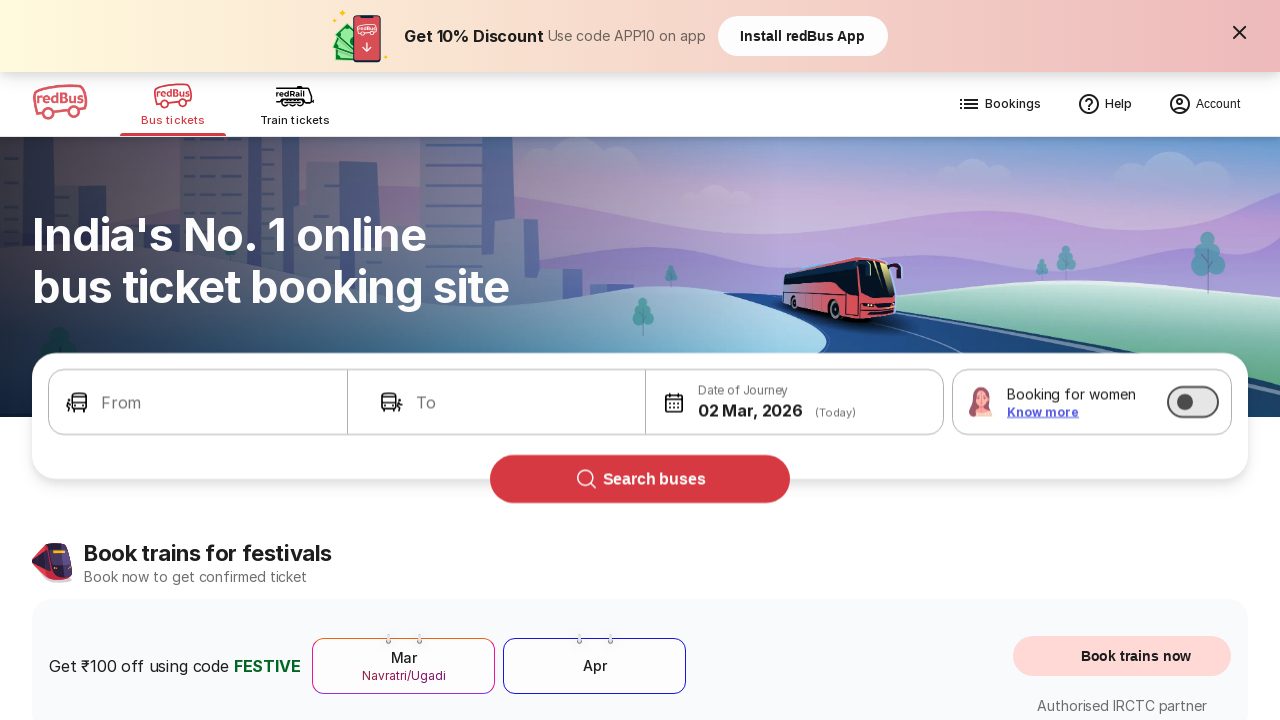

Verified RedBus homepage loaded successfully - body element present
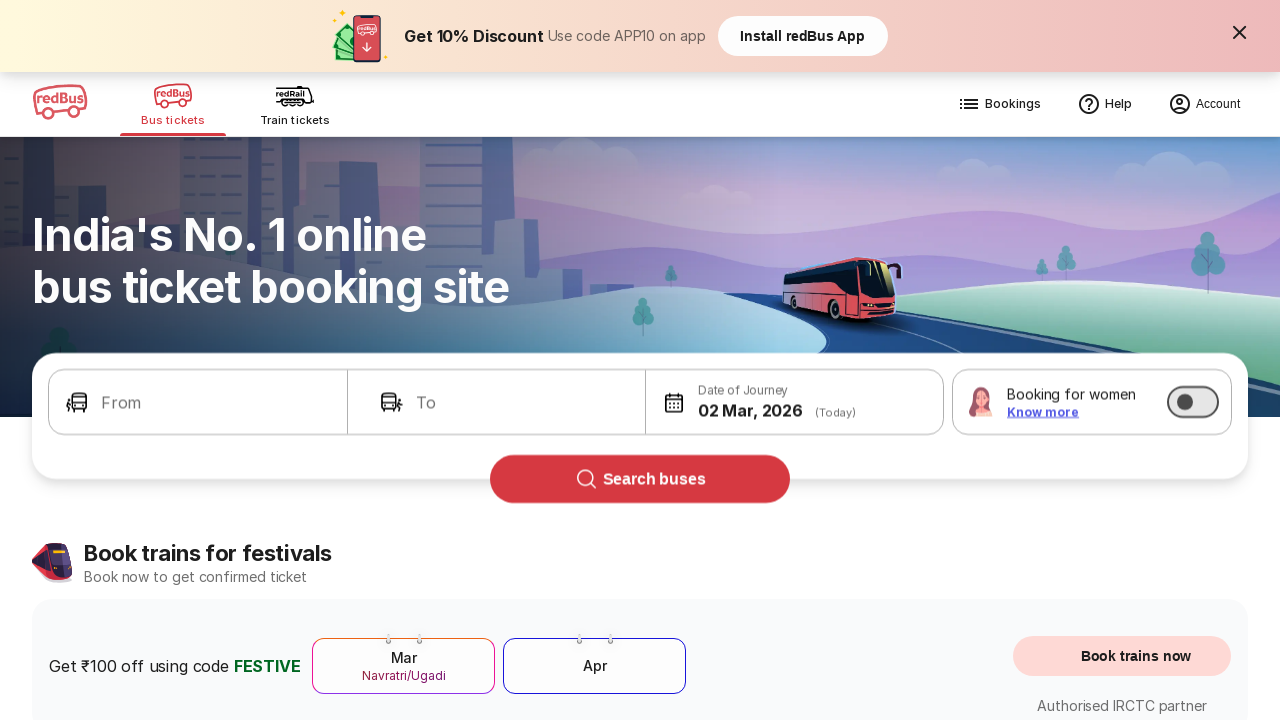

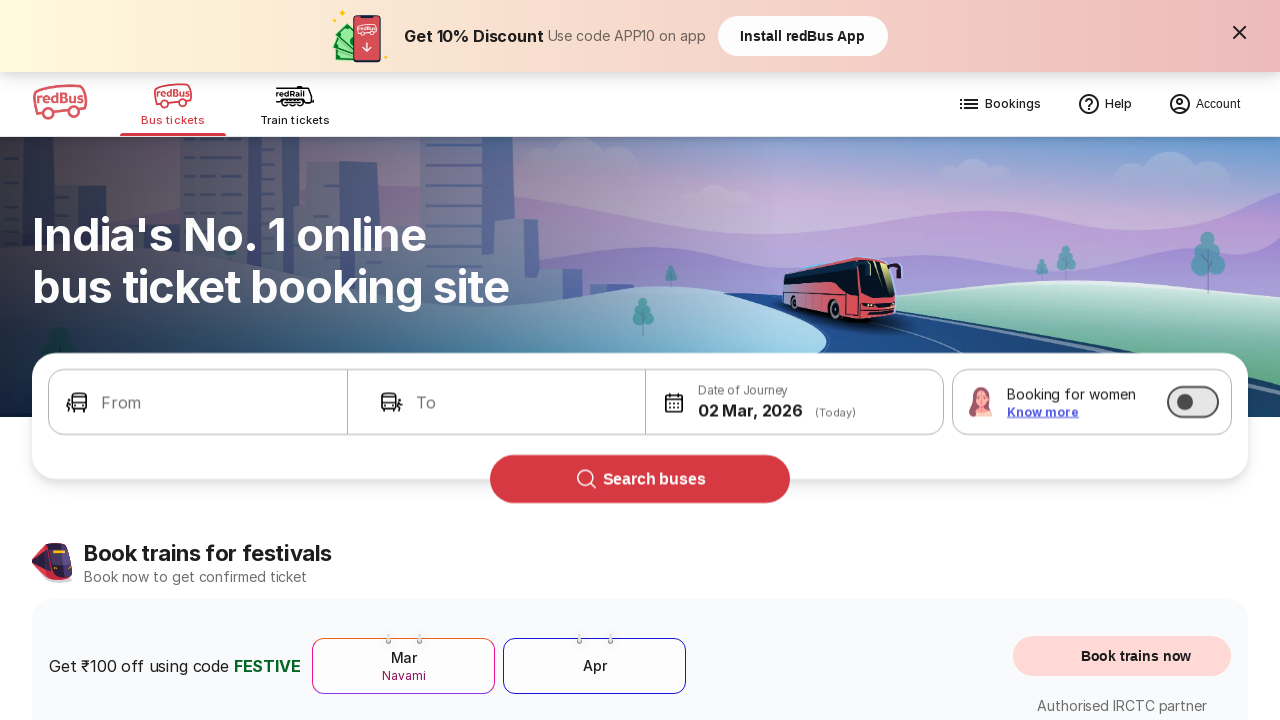